Tests browser navigation capabilities by navigating between two websites using forward/back buttons, then fills out a sample contact form with name, email, and checks a checkbox on the globalsqa sample page.

Starting URL: https://www.saucedemo.com/

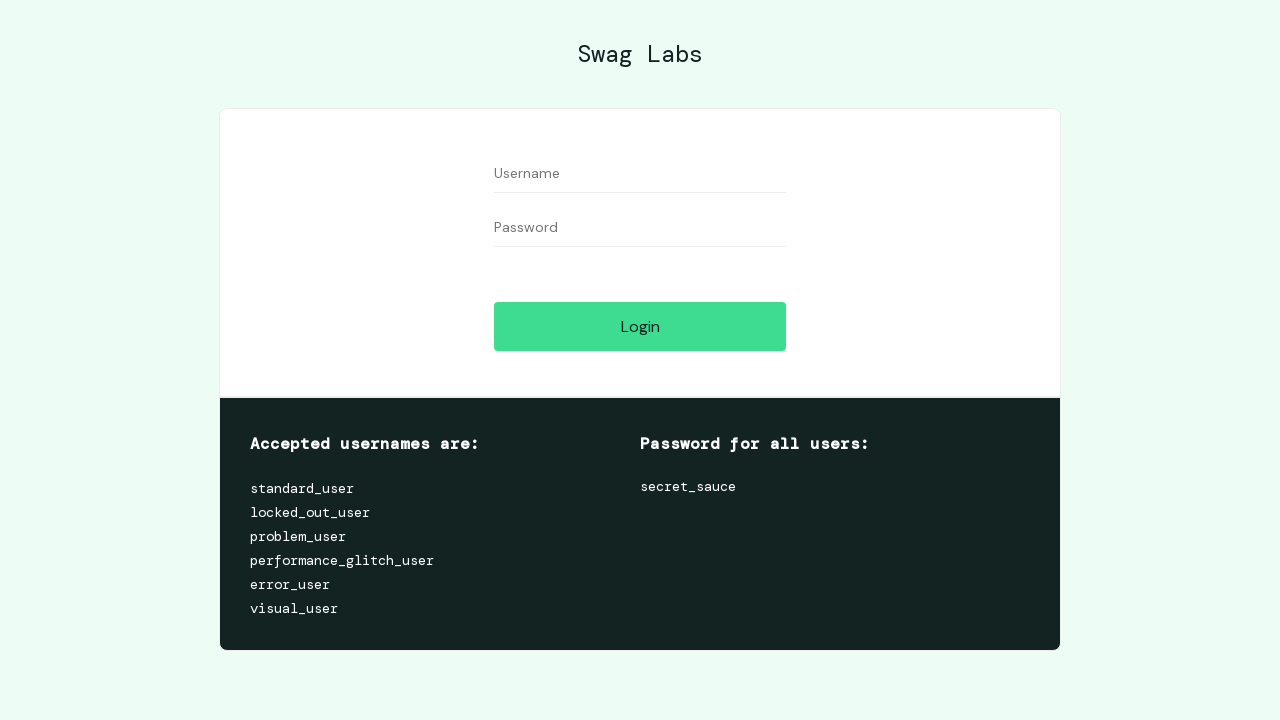

Verified initial page title on saucedemo
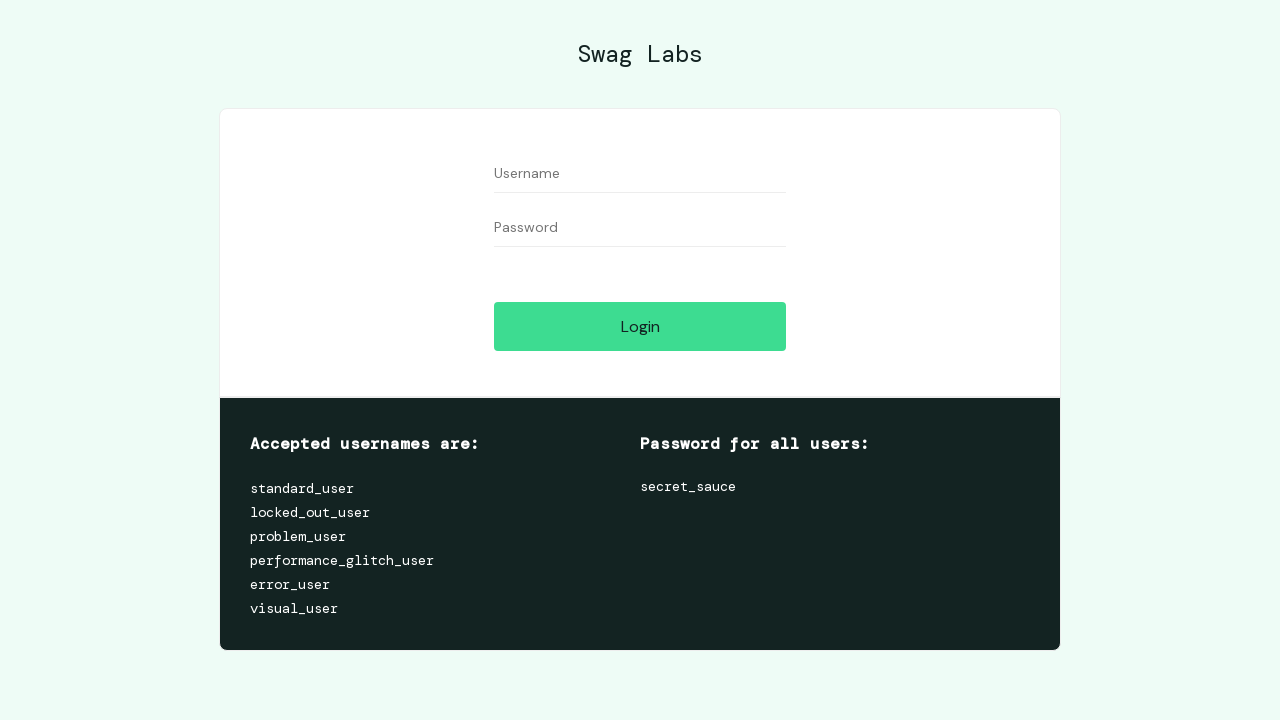

Navigated to globalsqa sample page
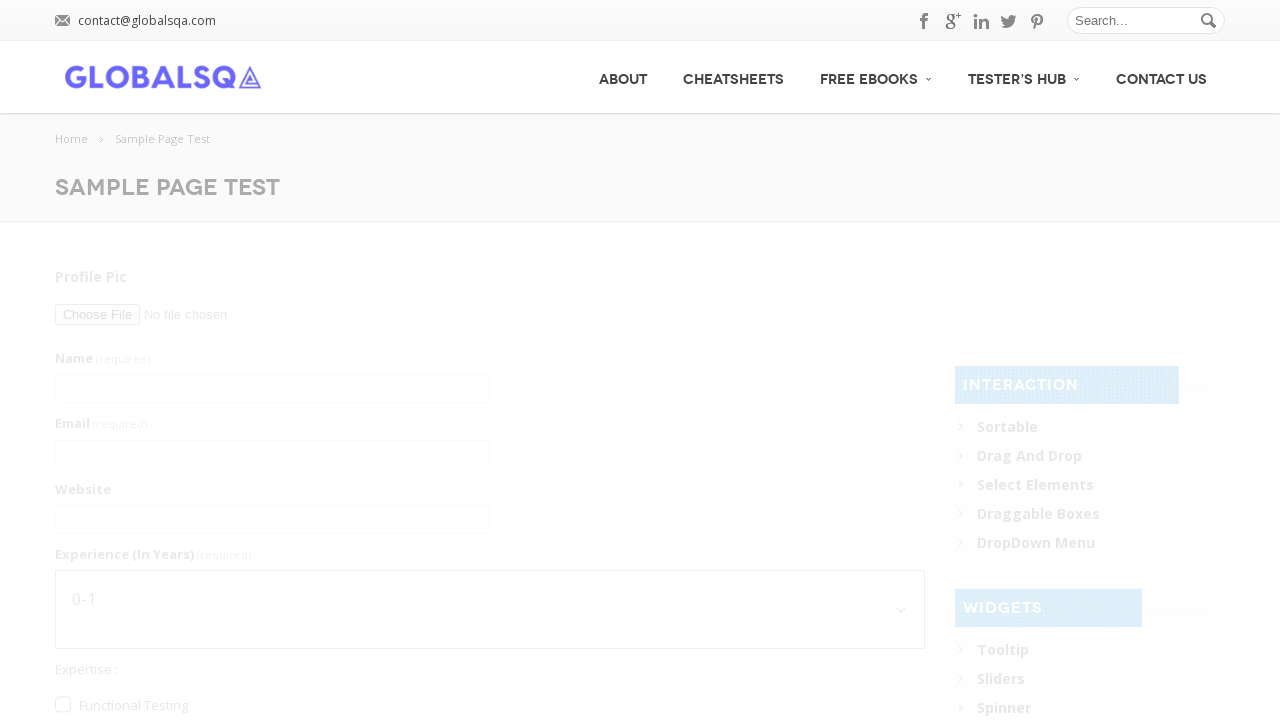

Verified page title after navigation to globalsqa
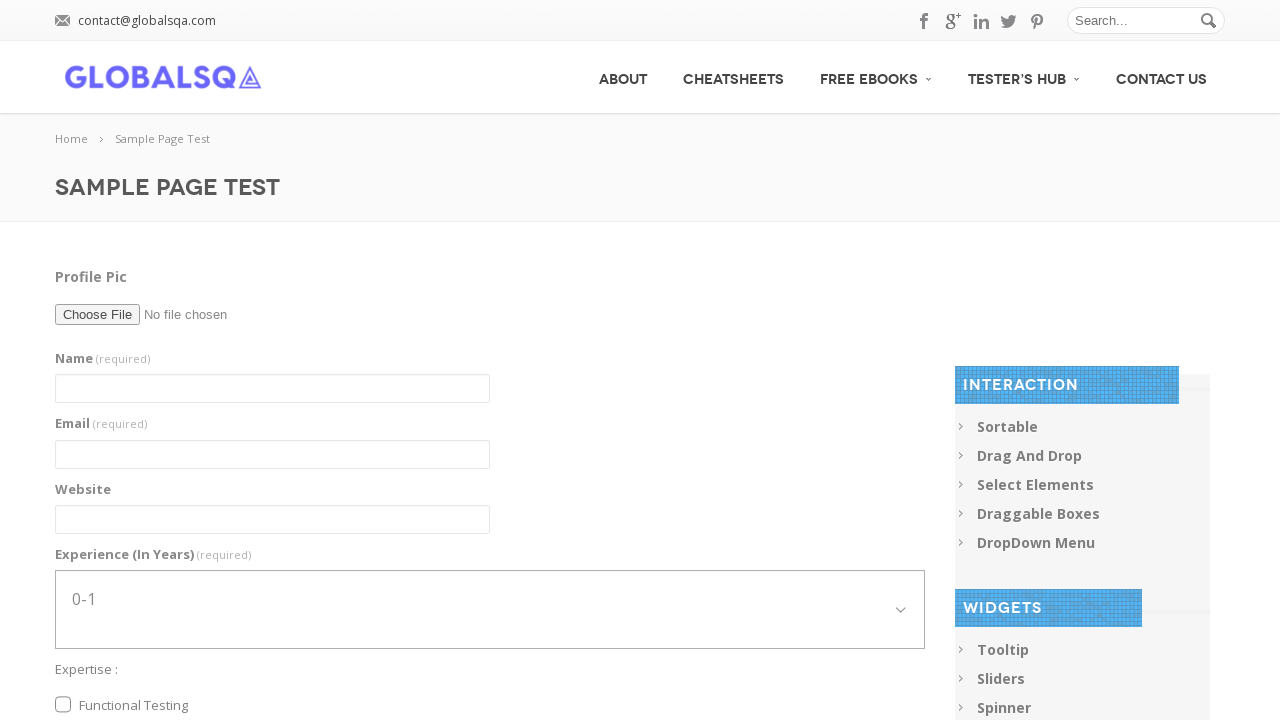

Navigated back to saucedemo using back button
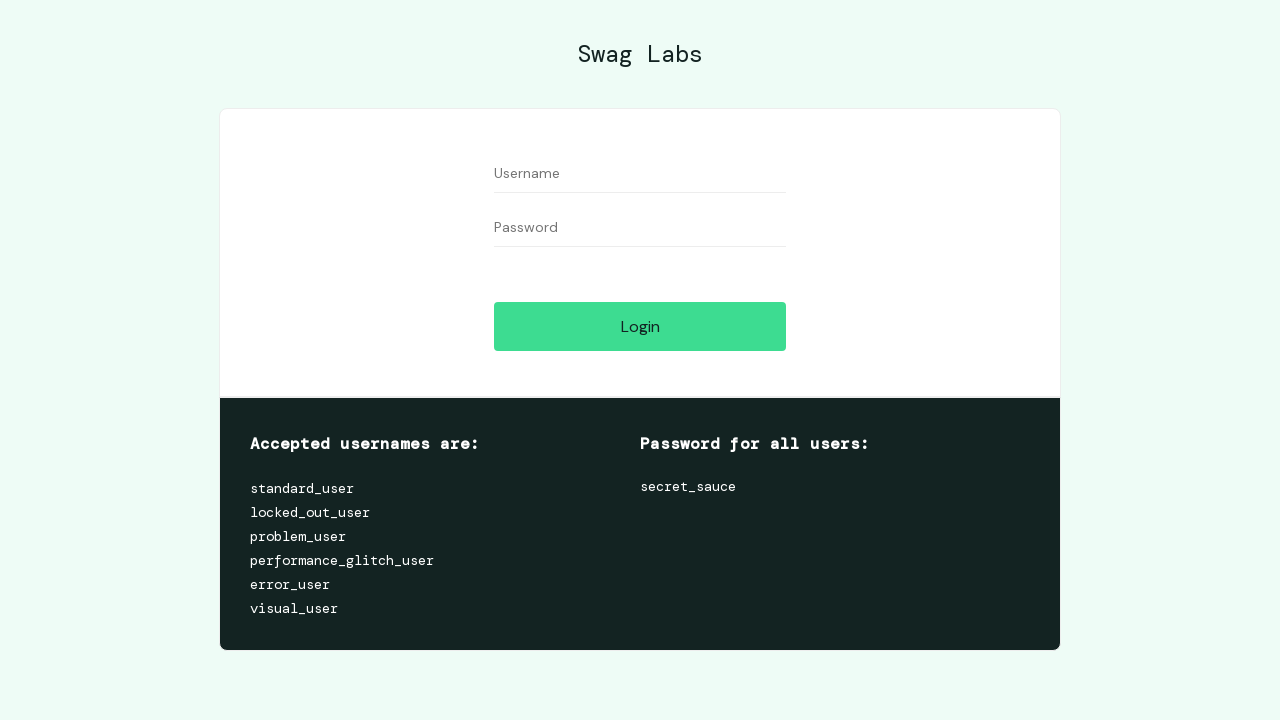

Verified page title after navigating back
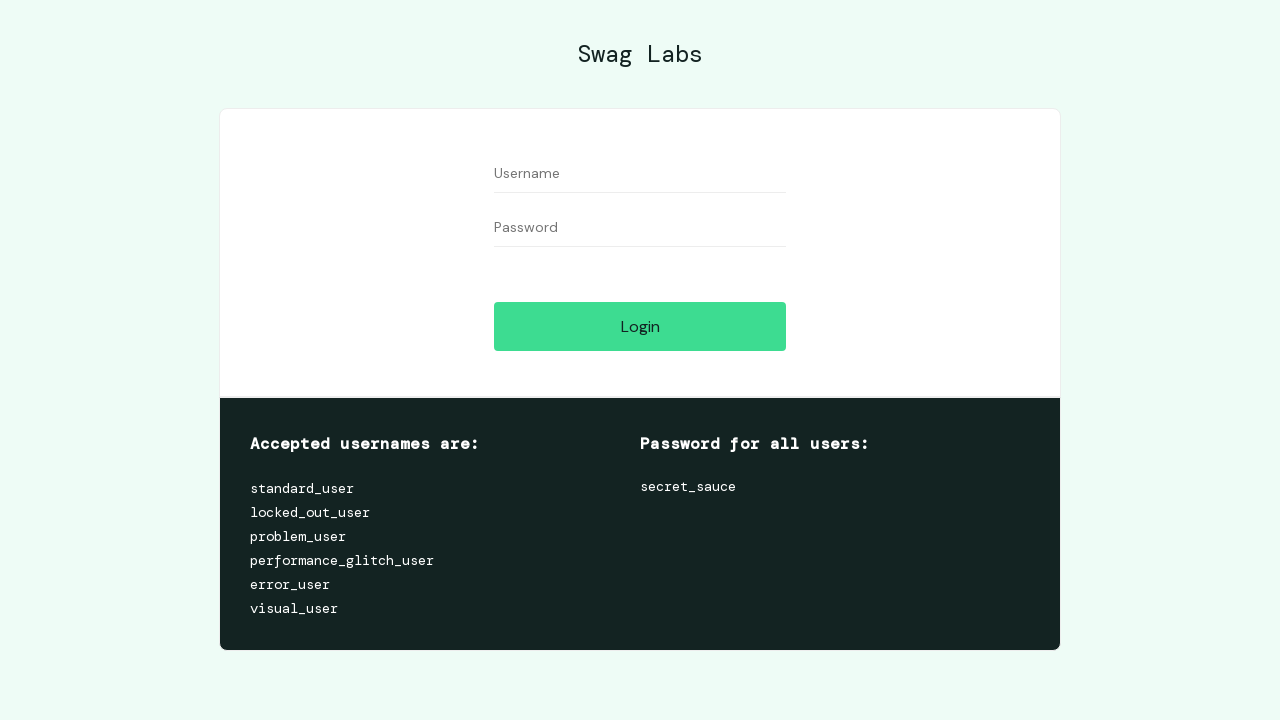

Navigated forward to globalsqa using forward button
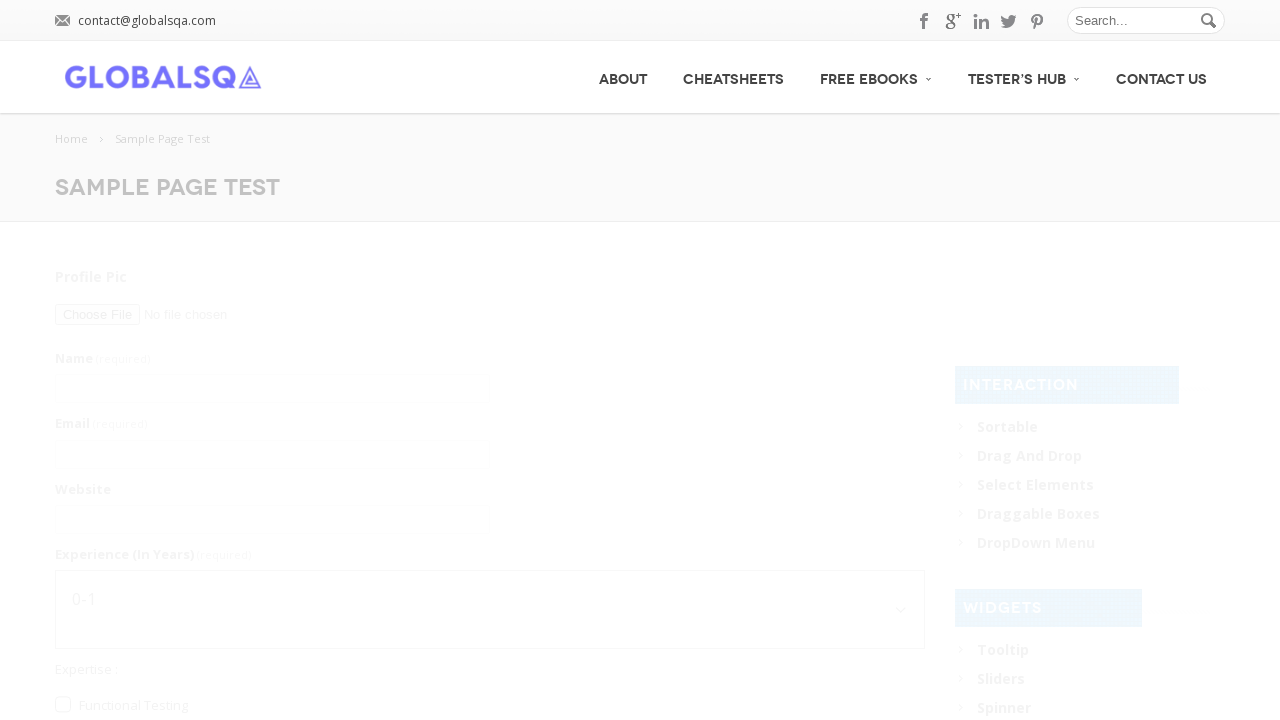

Verified page title after navigating forward
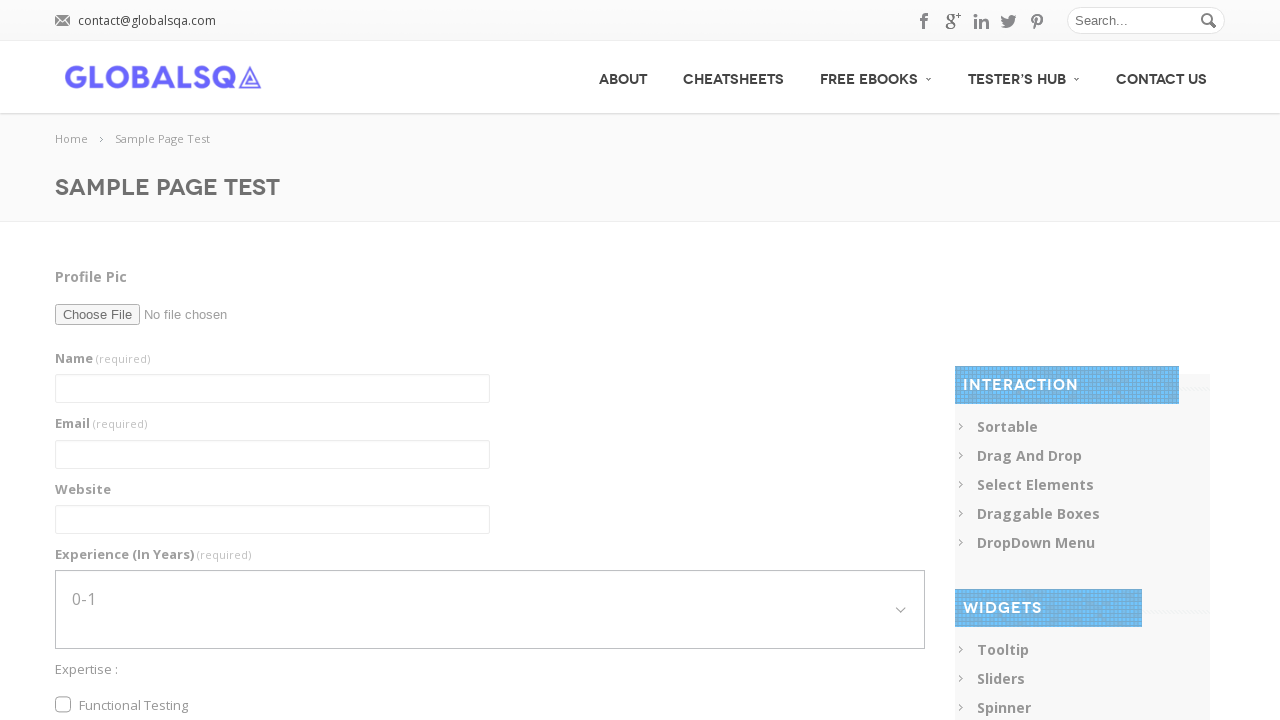

Filled name field with 'Fabiha Chowdhury' on #g2599-name
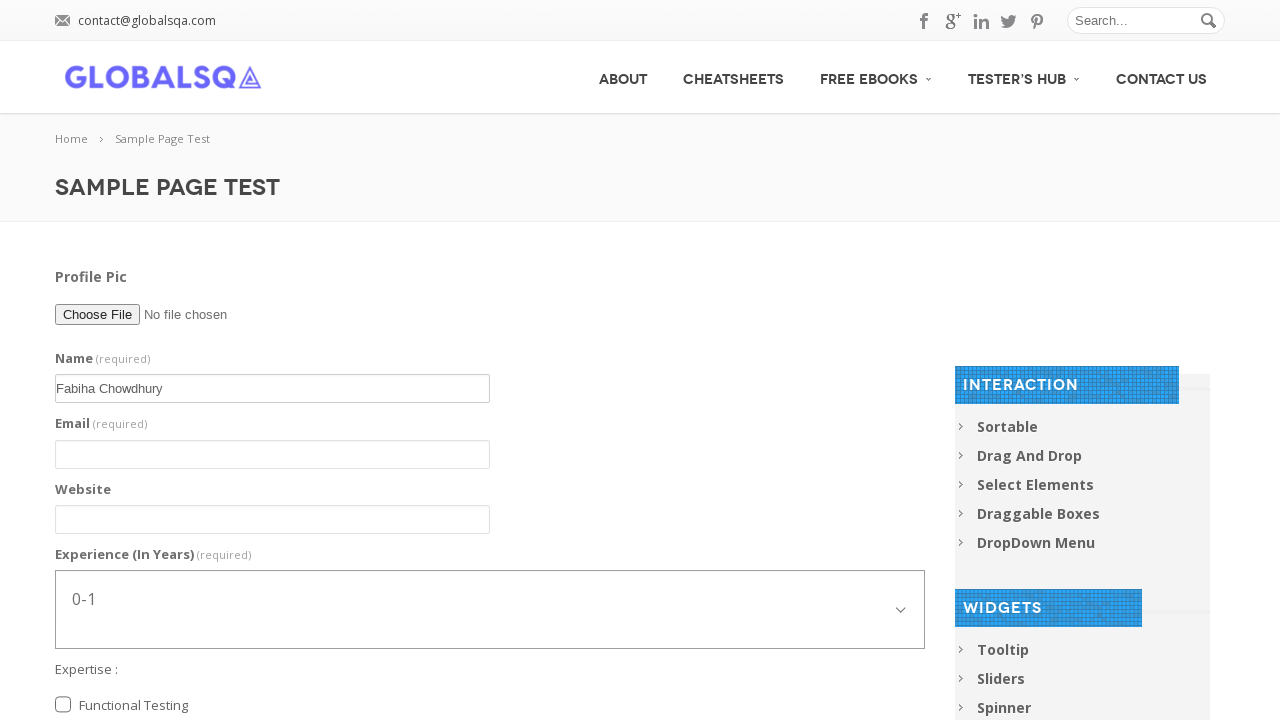

Filled email field with 'fabiha.marzan@gmail.com' on #g2599-email
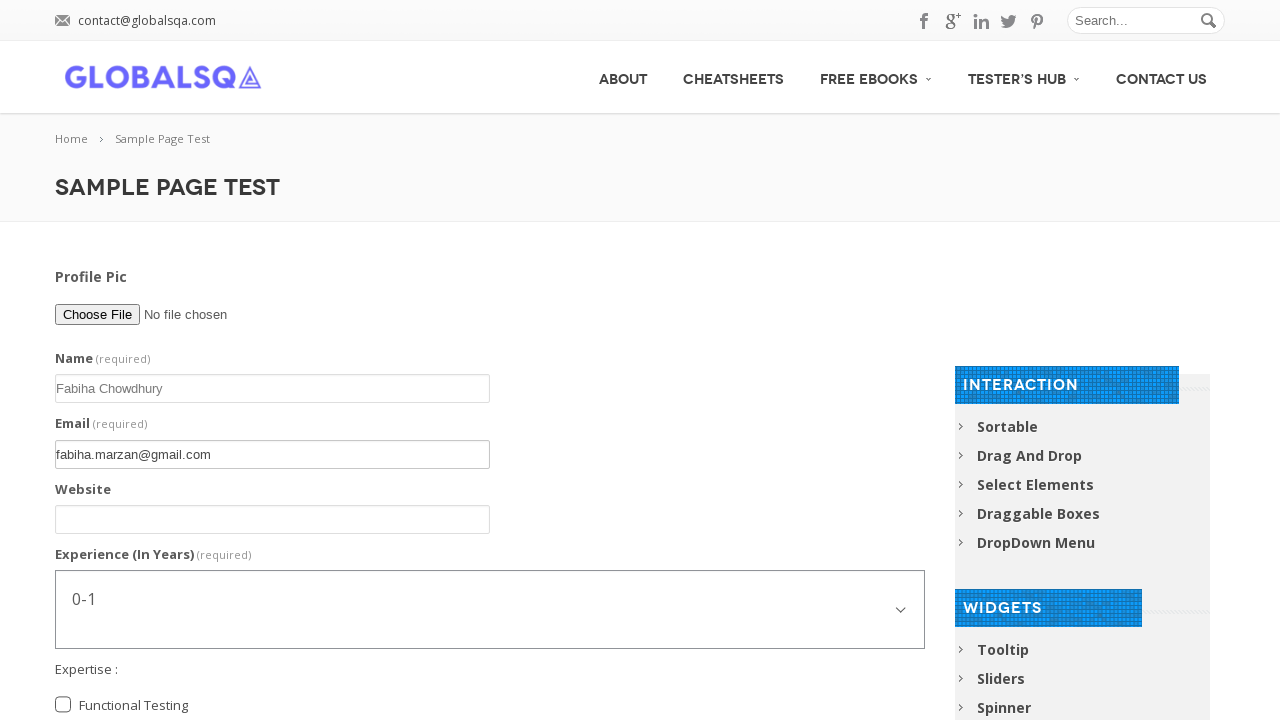

Checked the expertise checkbox at (63, 705) on input[name='g2599-expertise[]'] >> nth=0
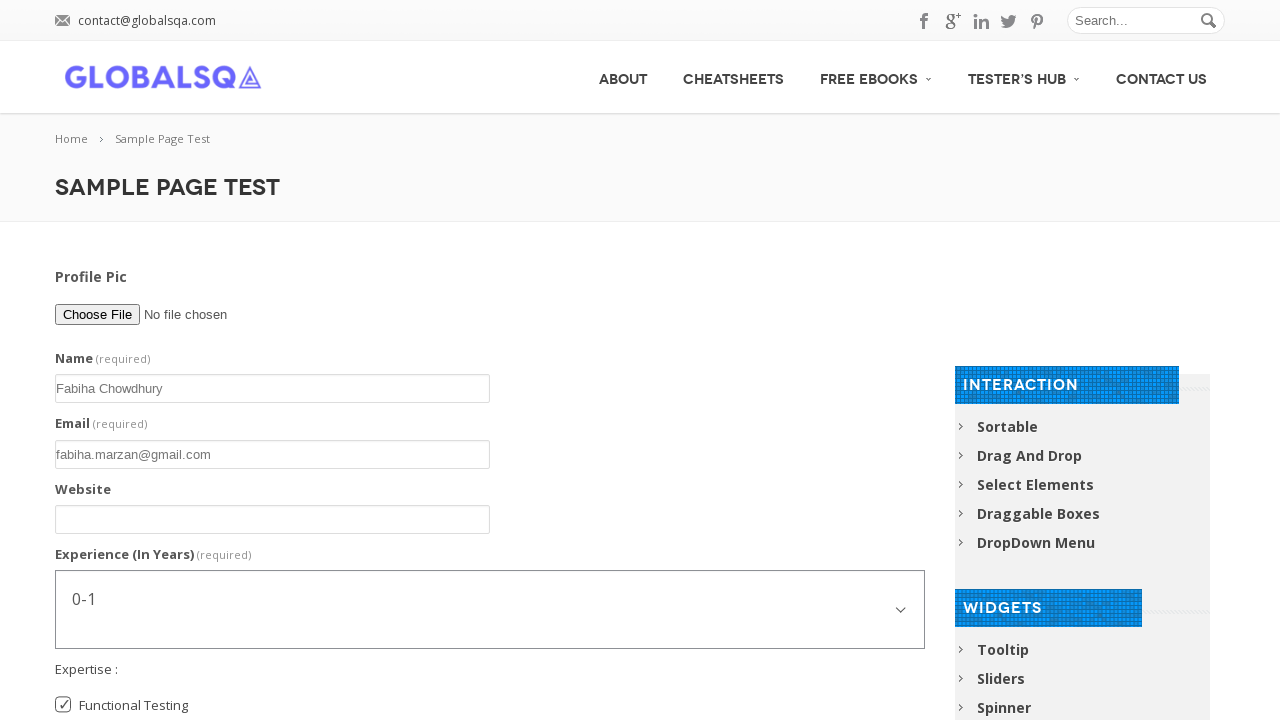

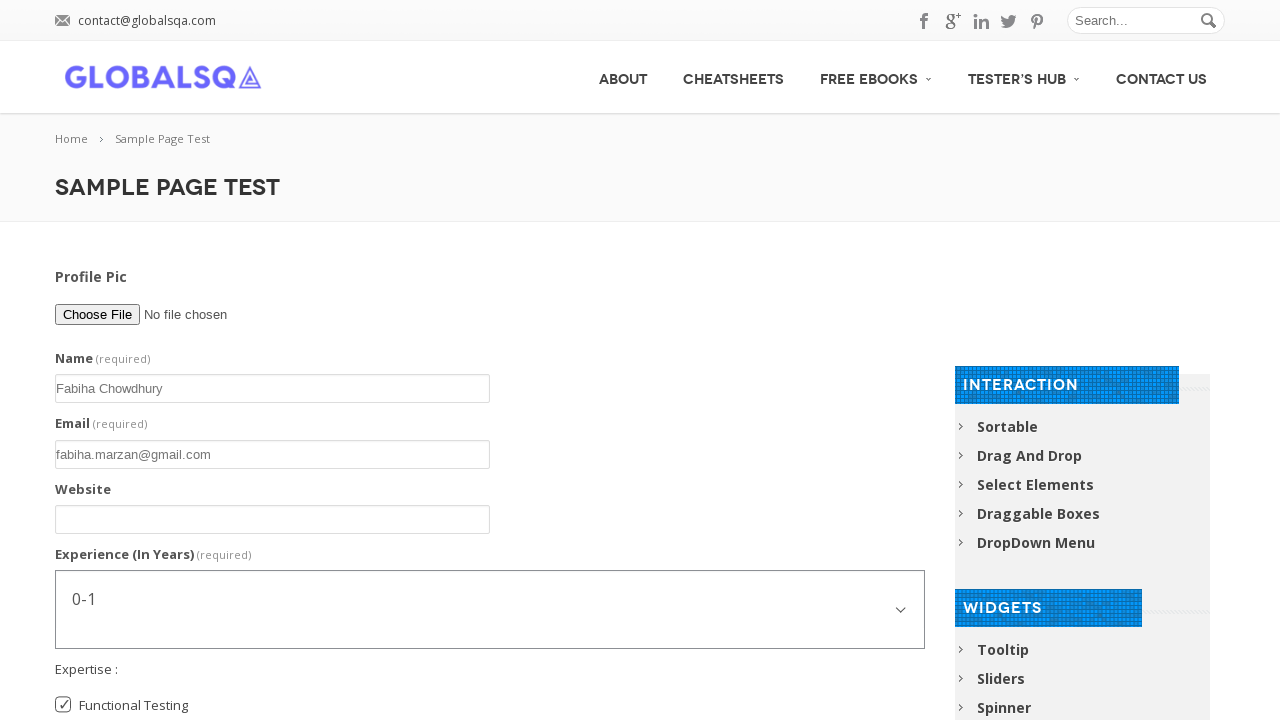